Tests dynamic form controls by clicking enable button, waiting for input field to become enabled, and entering text

Starting URL: https://the-internet.herokuapp.com/

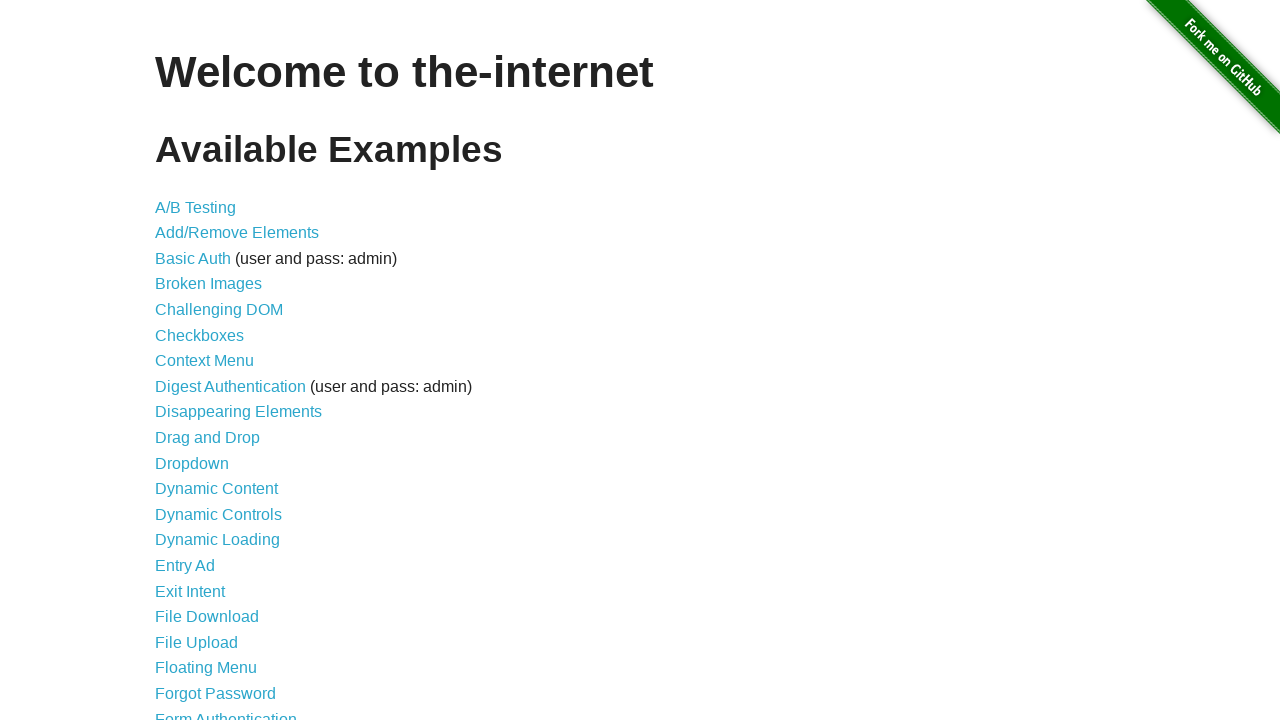

Clicked on Dynamic Controls link at (218, 514) on xpath=//a[text()='Dynamic Controls']
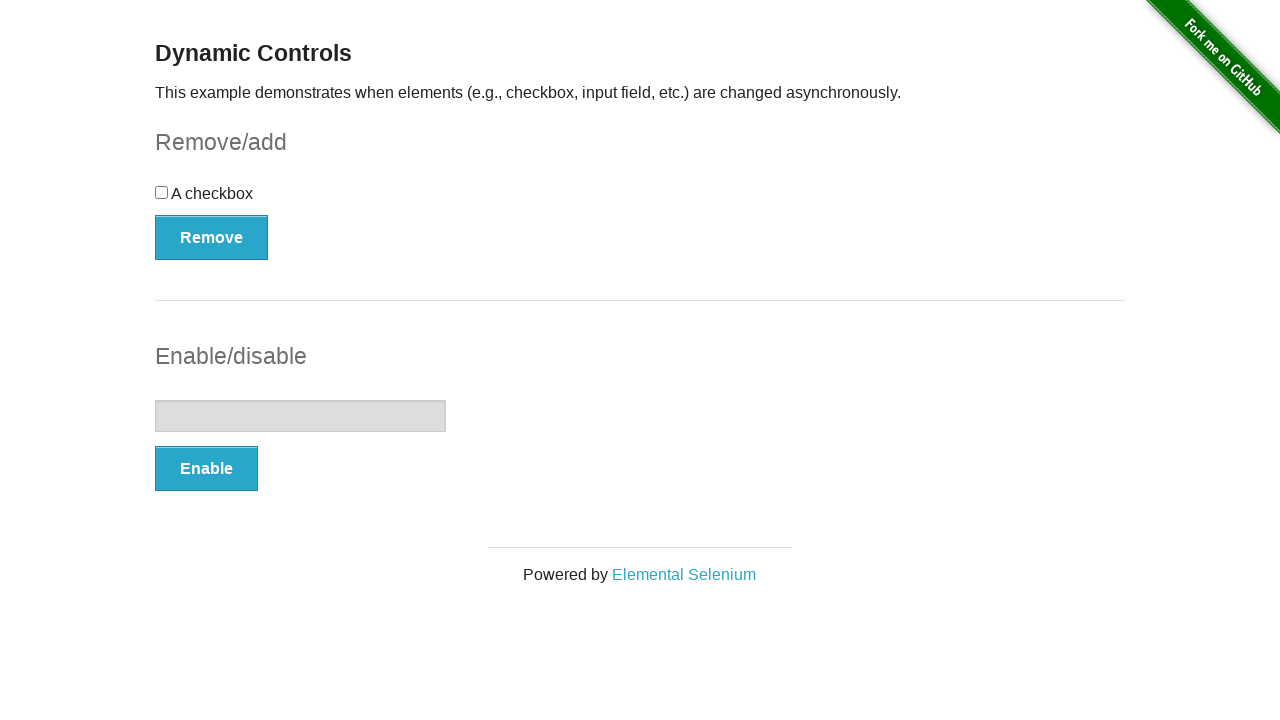

Clicked enable button to activate input field at (206, 469) on xpath=//*[@id='input-example']/button
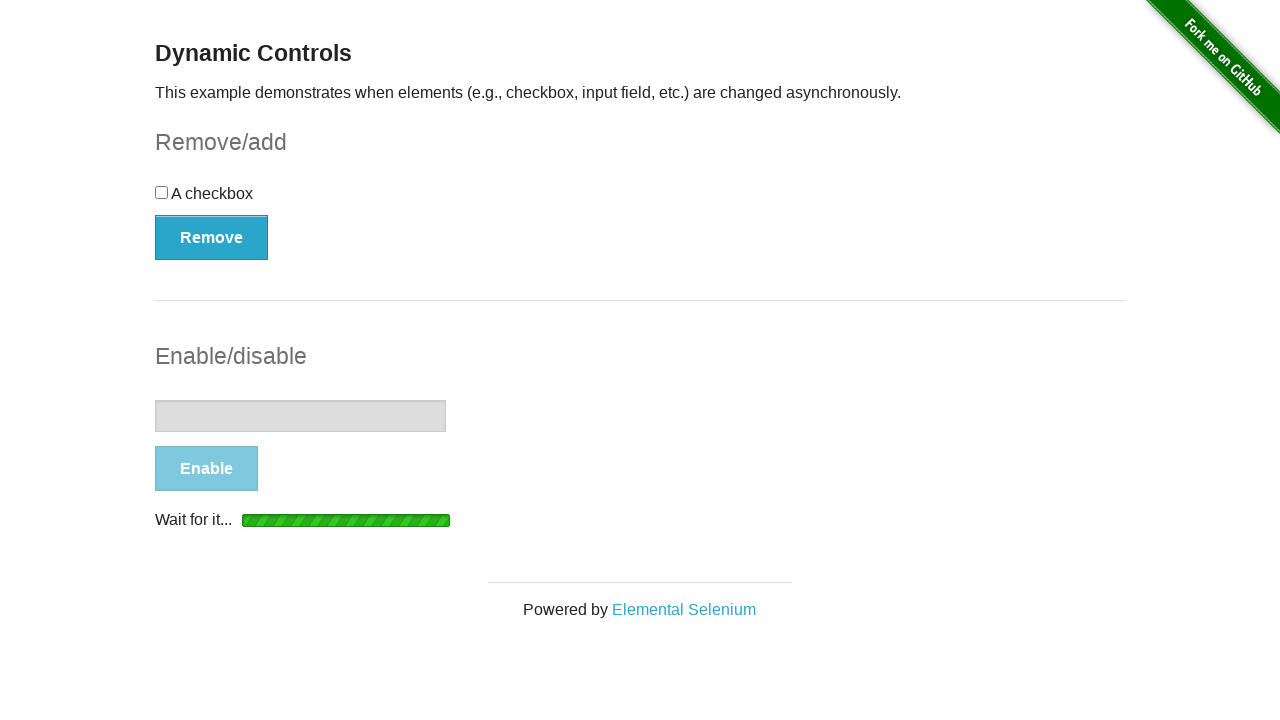

Input field enabled - button text changed to 'Disable'
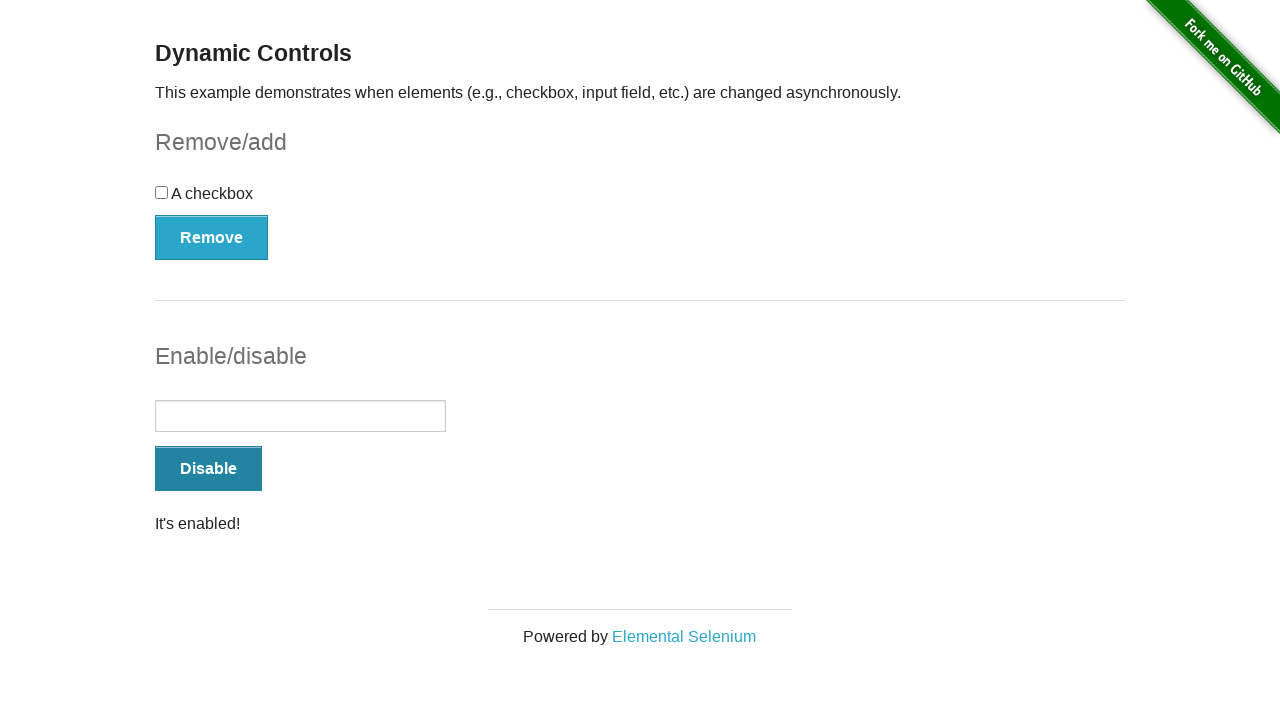

Entered text 'Hello' in the enabled input field on //input[@type='text']
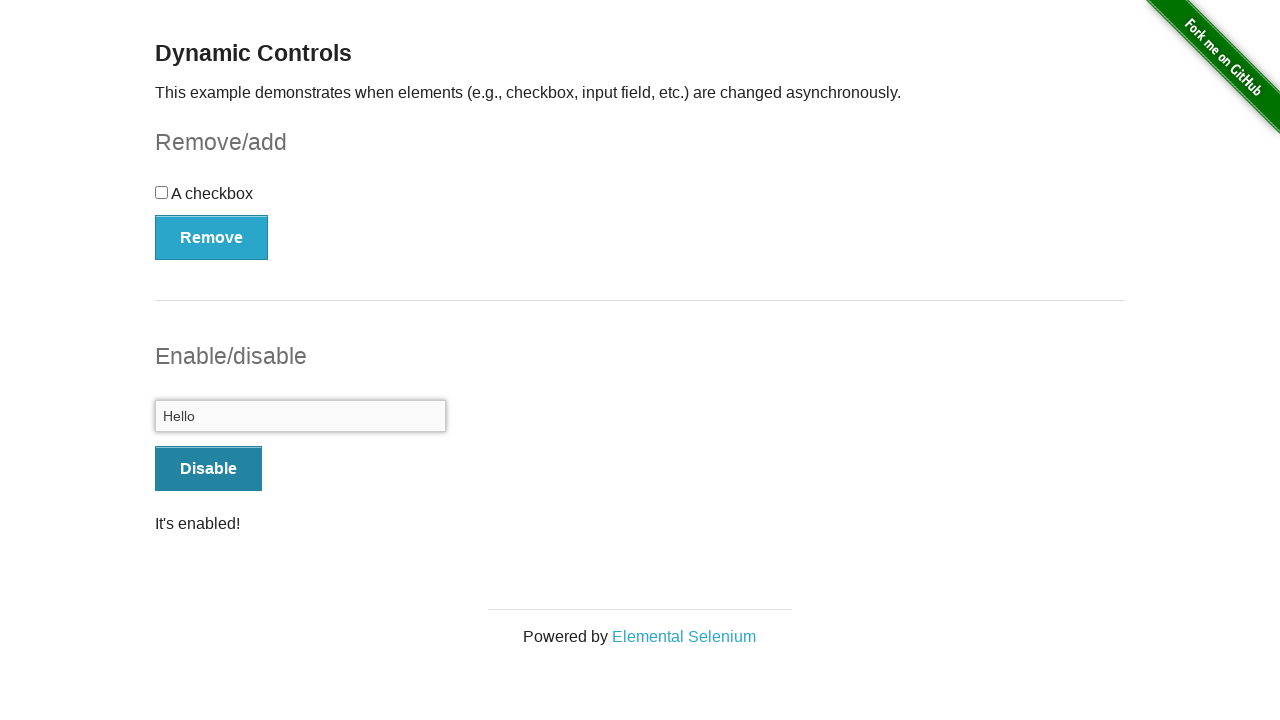

Retrieved input field value for verification
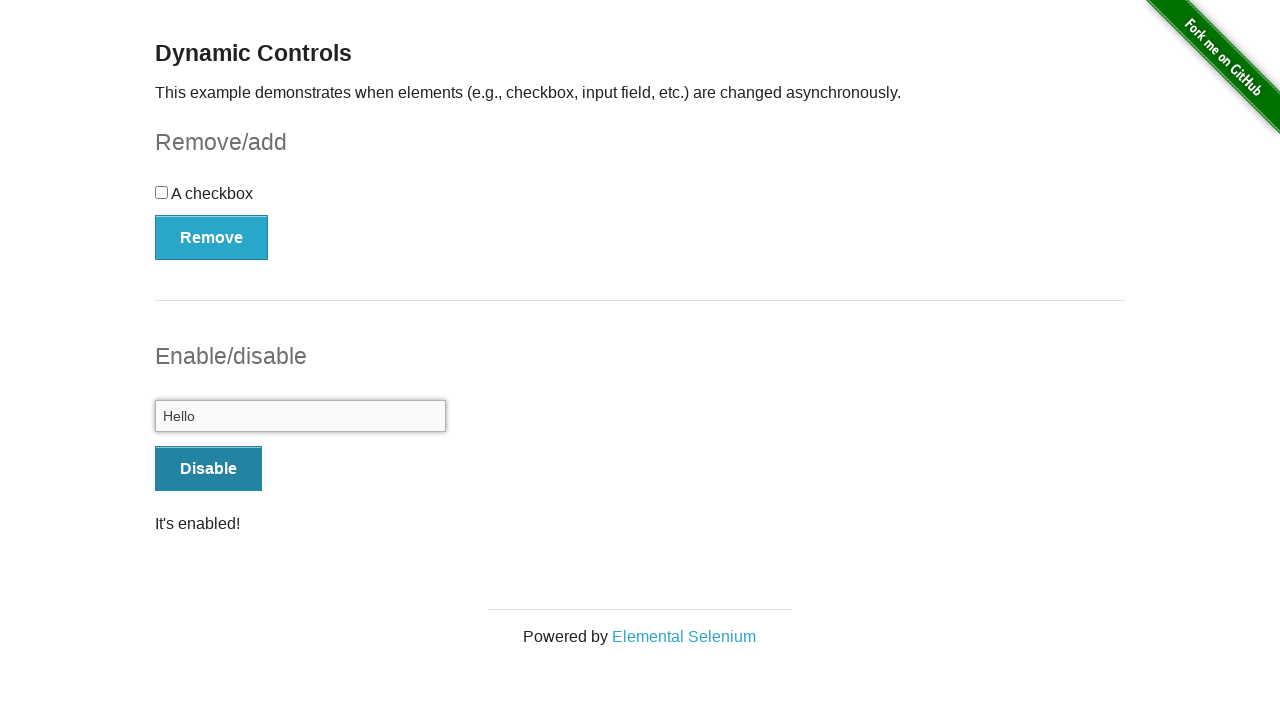

Assertion passed - input field contains 'Hello'
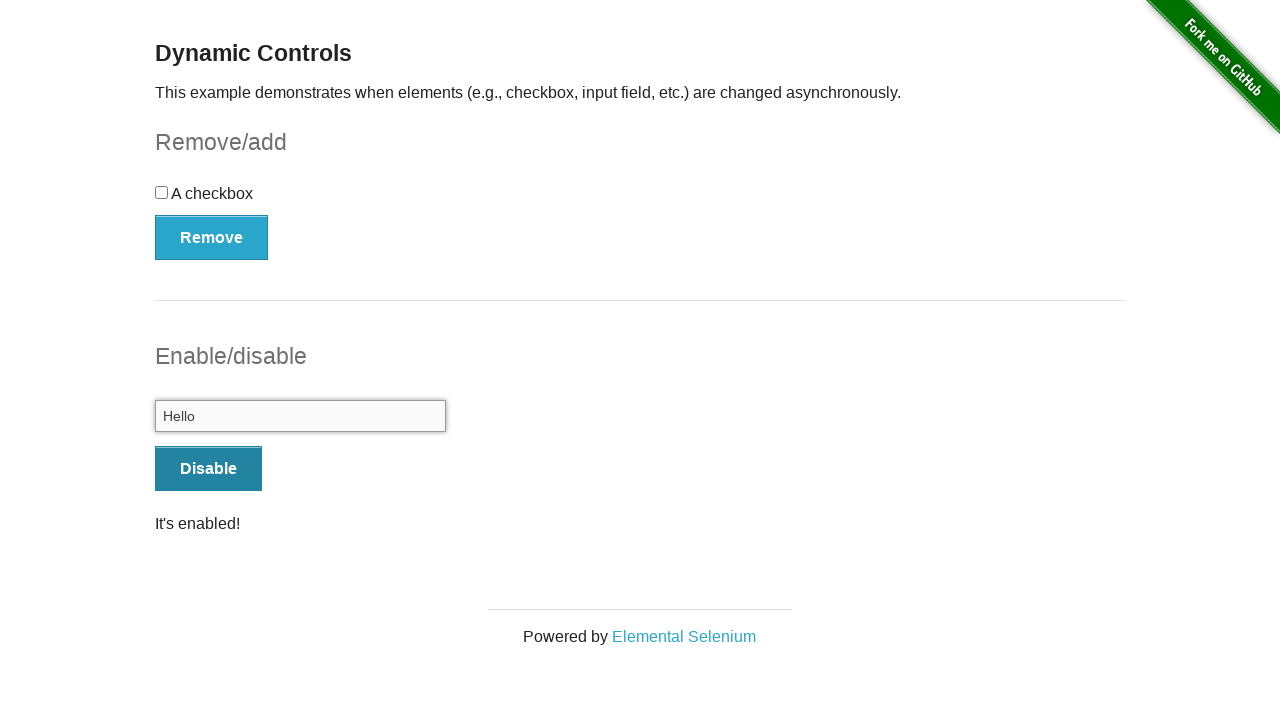

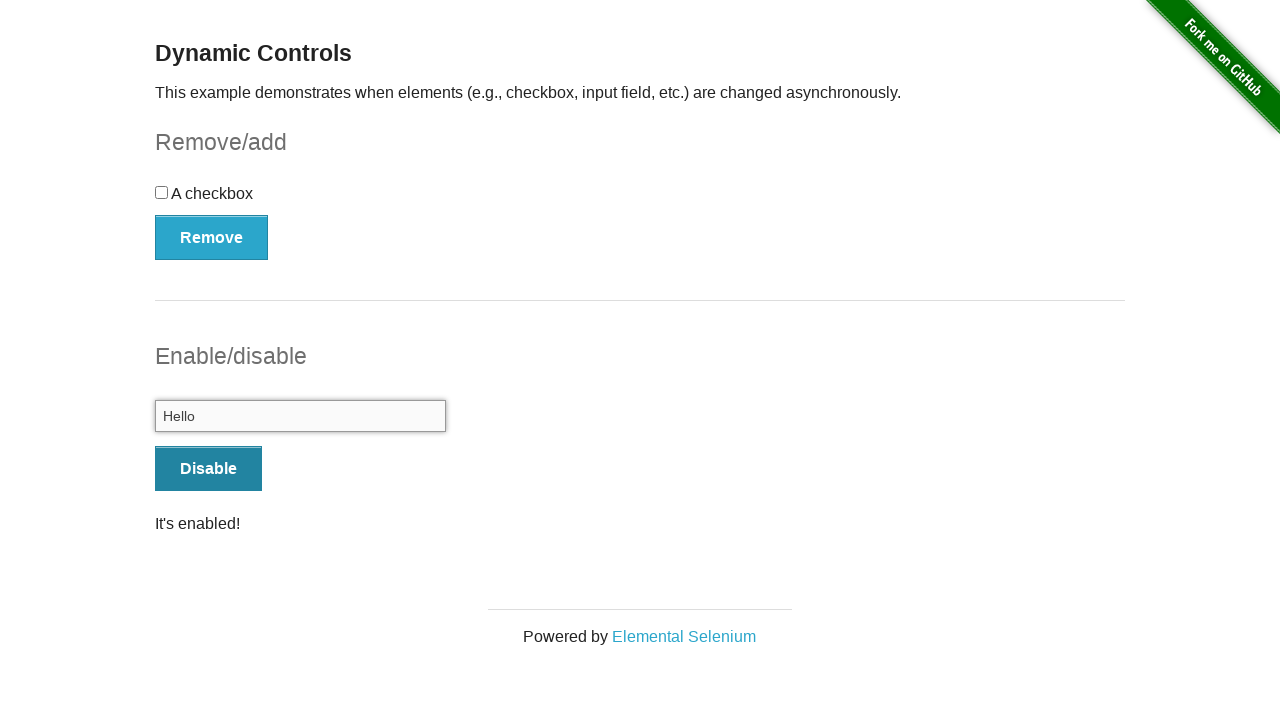